Tests that the active navigation link is highlighted correctly when switching pages

Starting URL: https://divscout.app

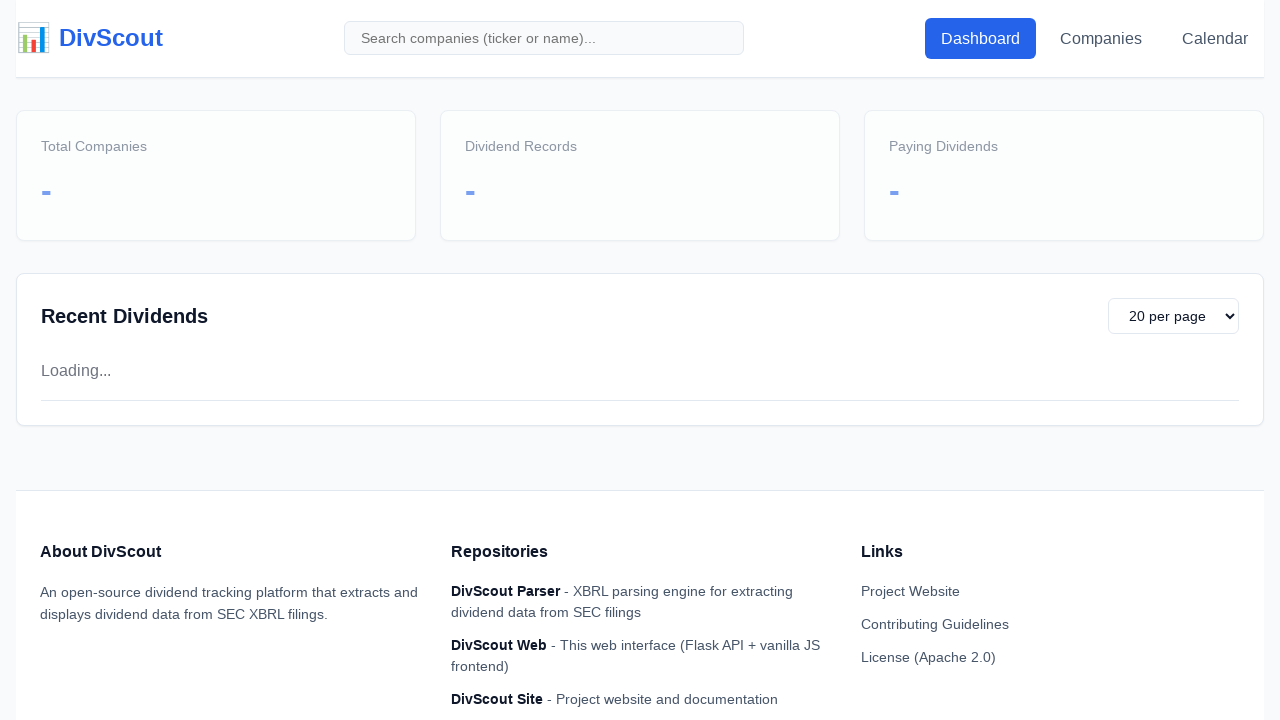

Navigated to https://divscout.app
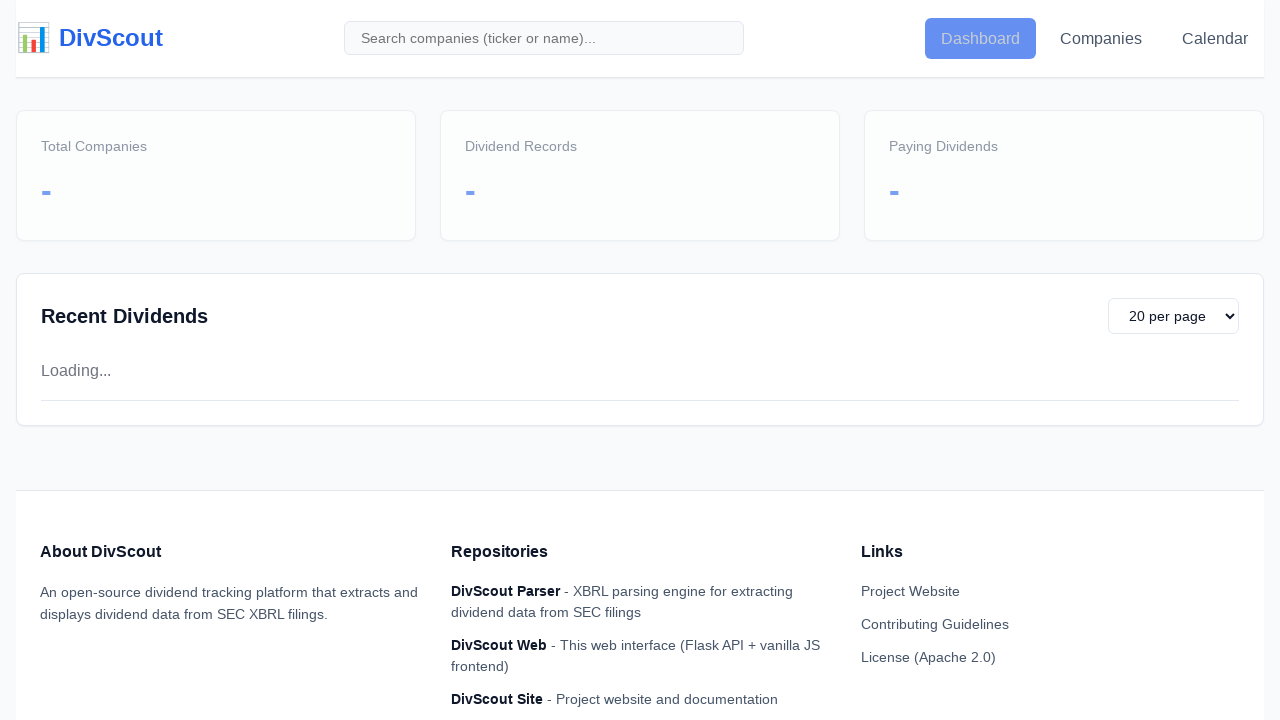

Verified dashboard navigation link is highlighted as active
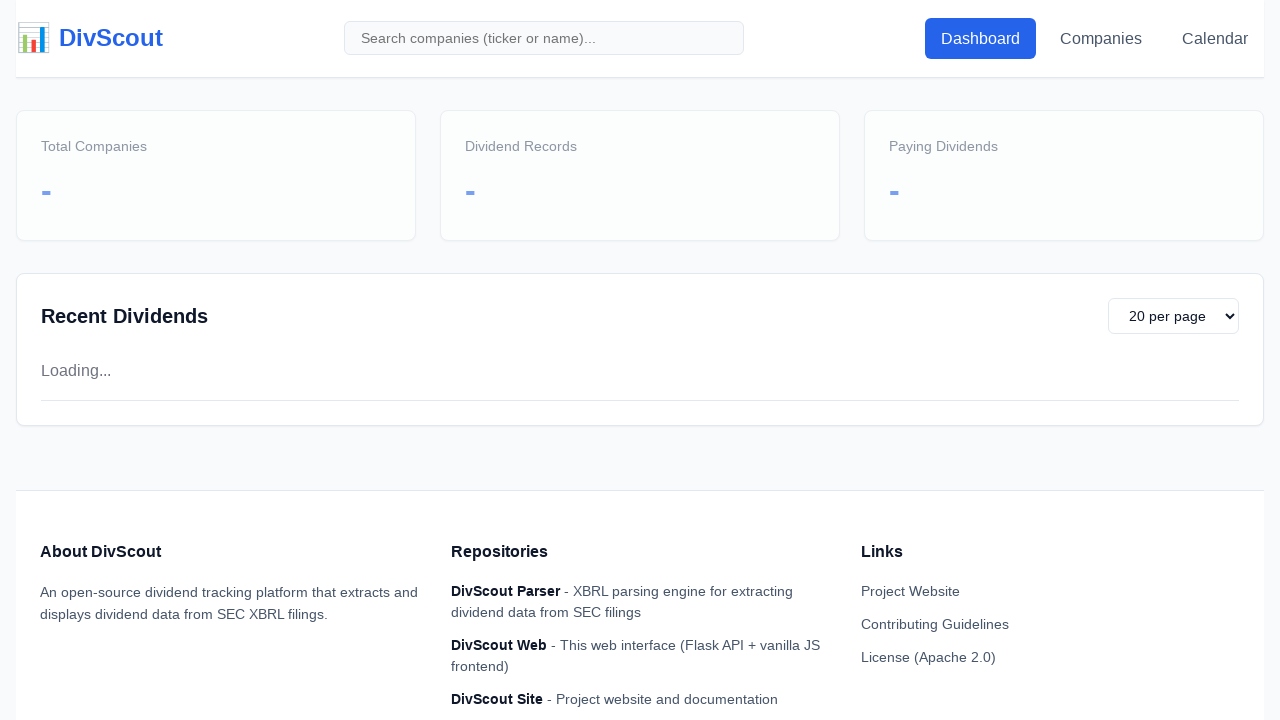

Clicked on companies navigation link at (1101, 38) on [data-page="companies"]
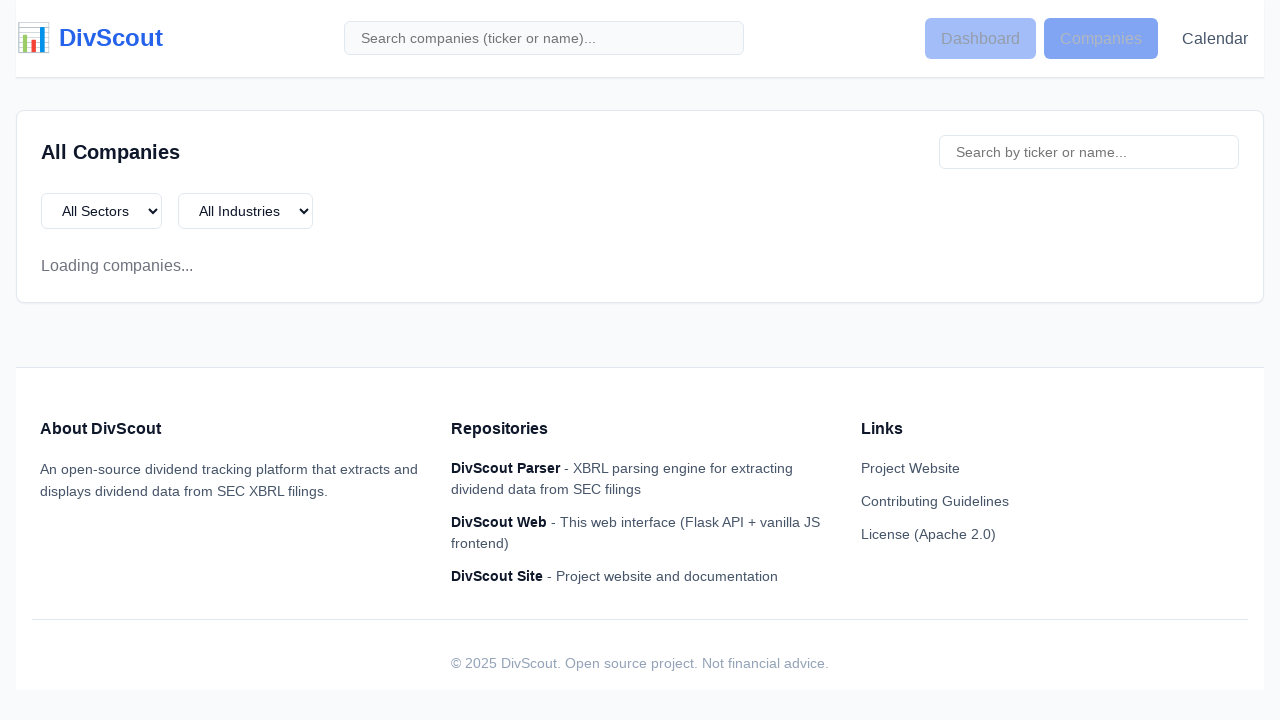

Waited 500ms for page transition
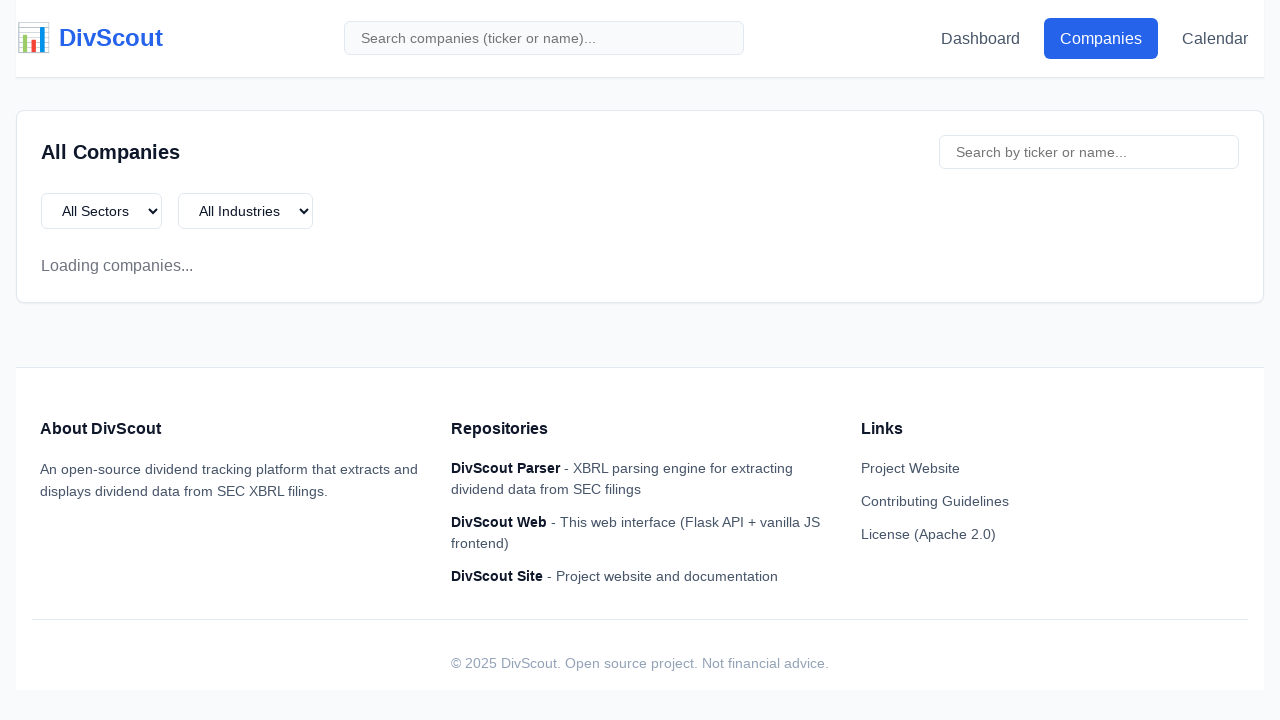

Verified companies navigation link is now highlighted as active
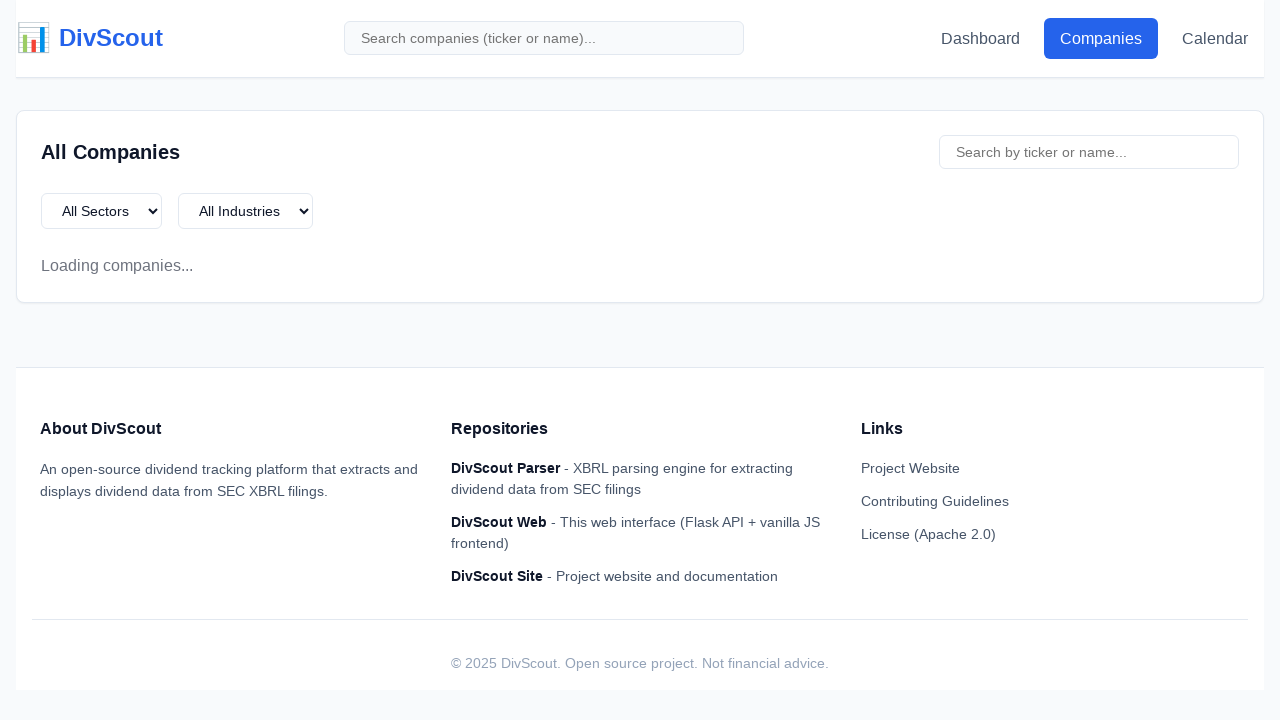

Verified dashboard navigation link is no longer highlighted
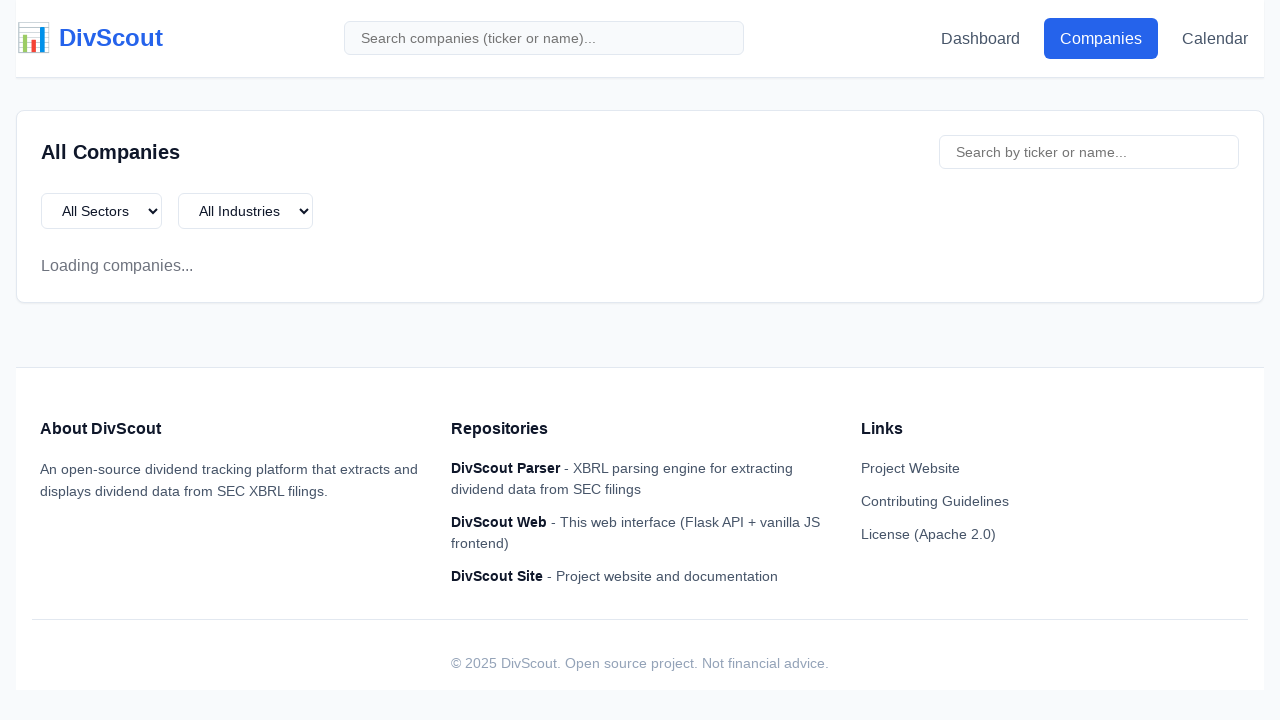

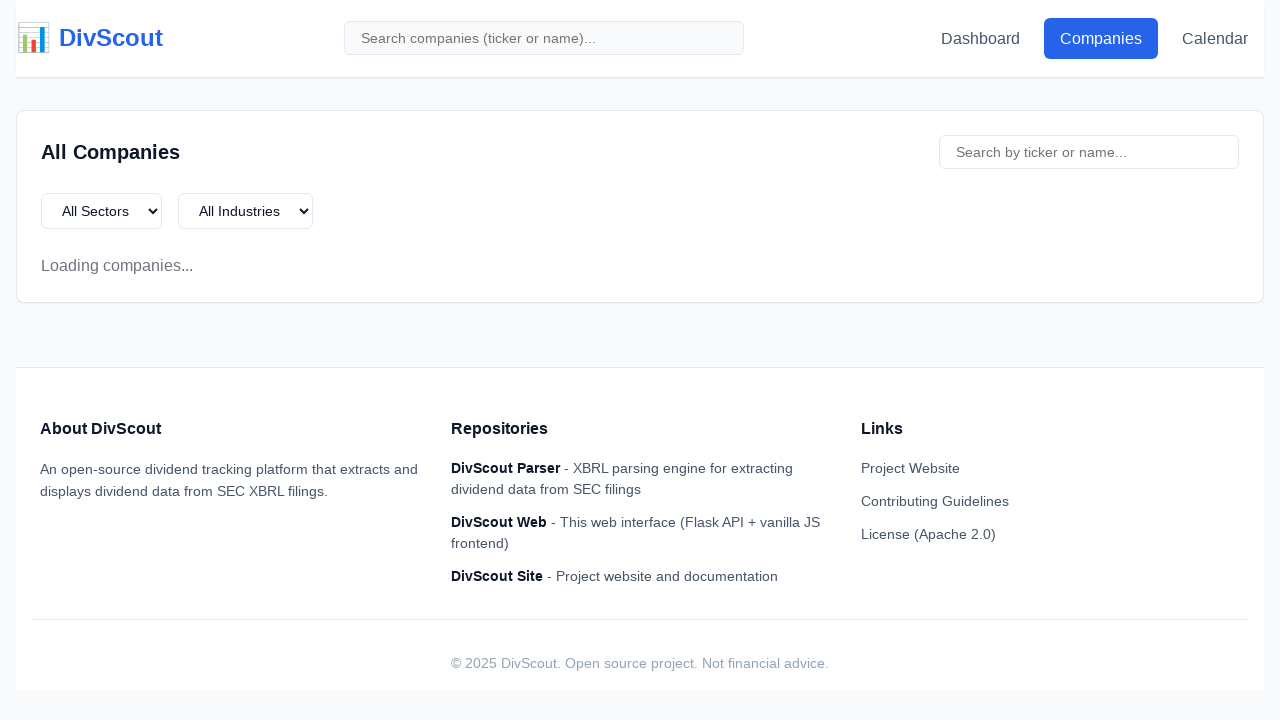